Tests dynamic loading by clicking Start button and verifying "Hello World!" text appears

Starting URL: https://the-internet.herokuapp.com/dynamic_loading/1

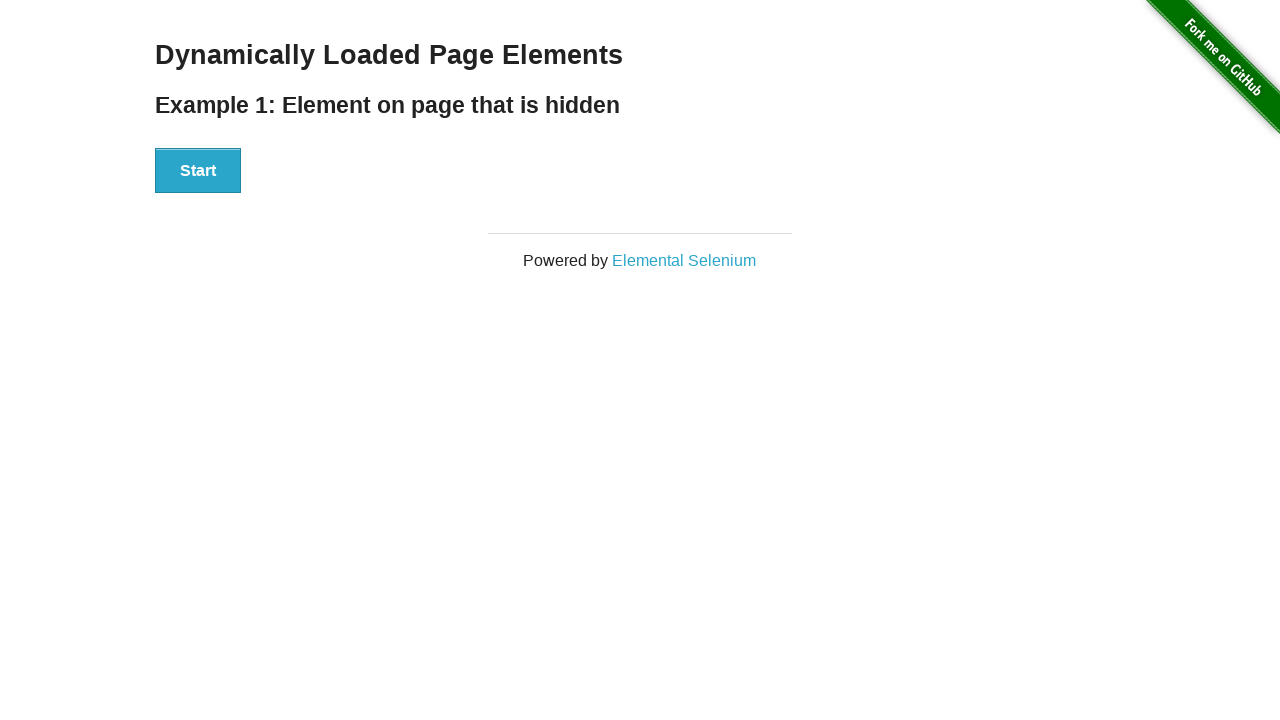

Clicked the Start button at (198, 171) on xpath=//button[text()='Start']
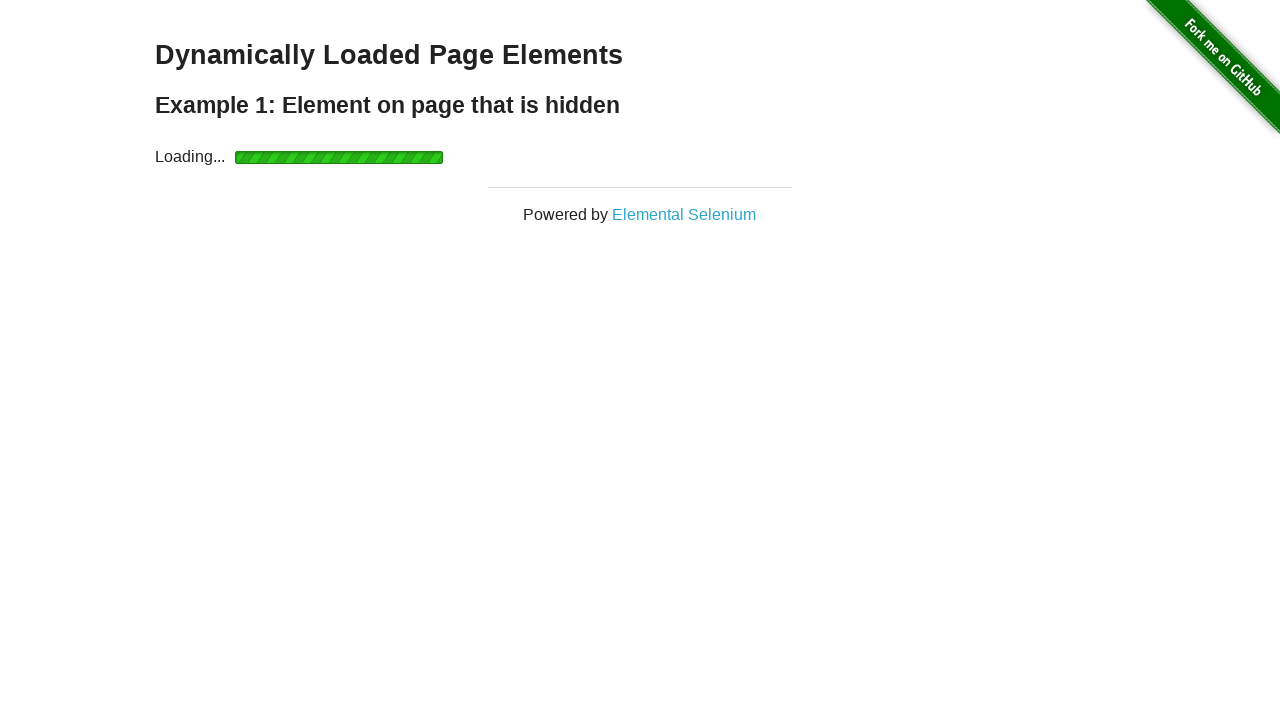

Waited for and verified 'Hello World!' text appeared
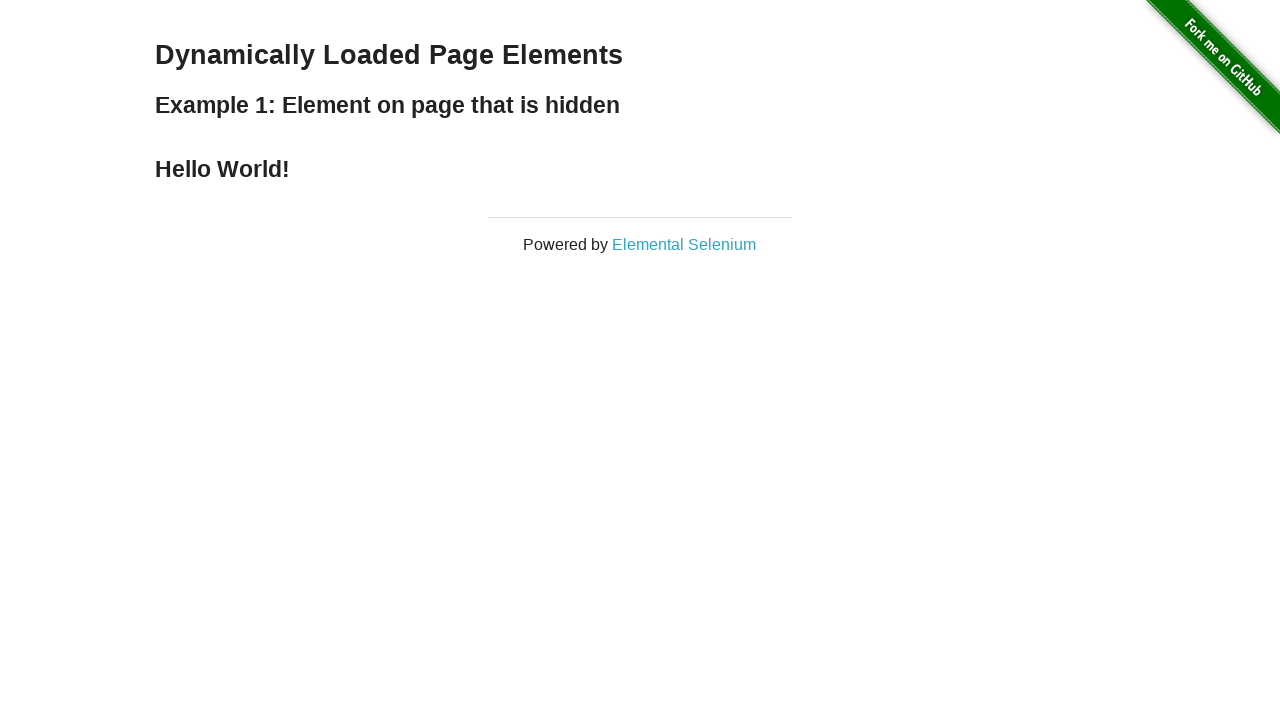

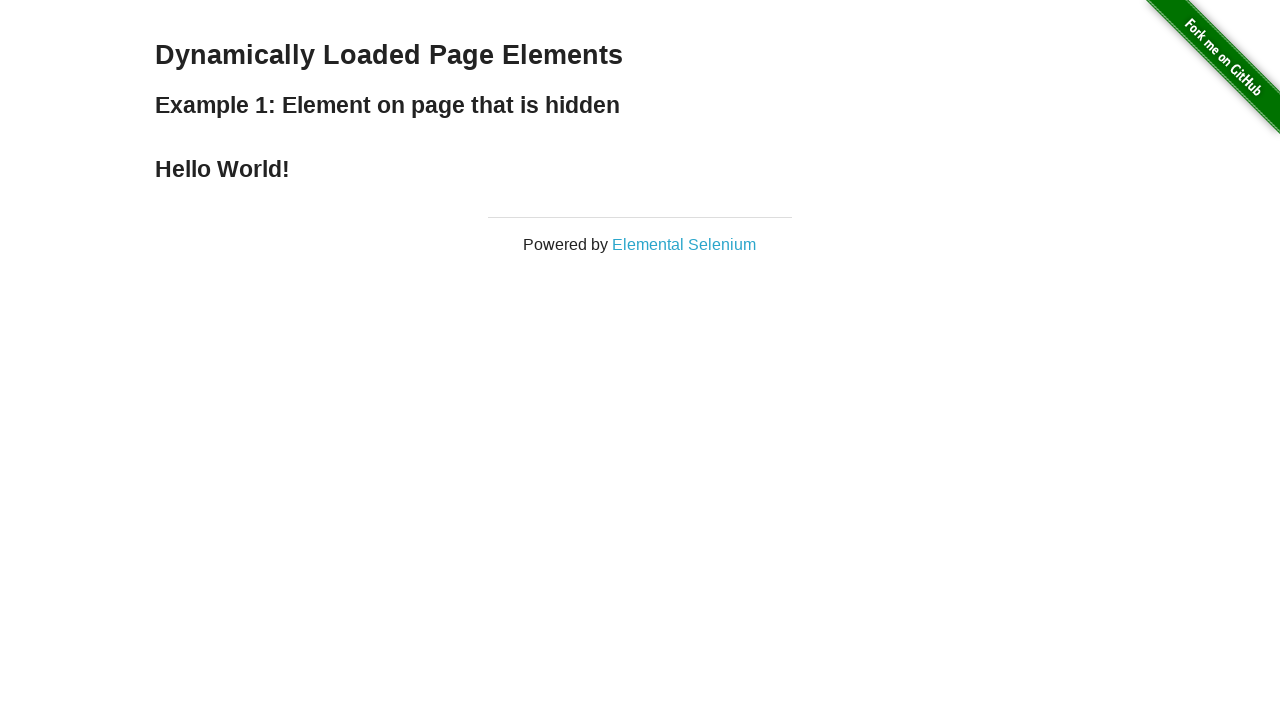